Tests clicking the Elements card using JavaScript click and verifies navigation to the correct URL

Starting URL: https://demoqa.com

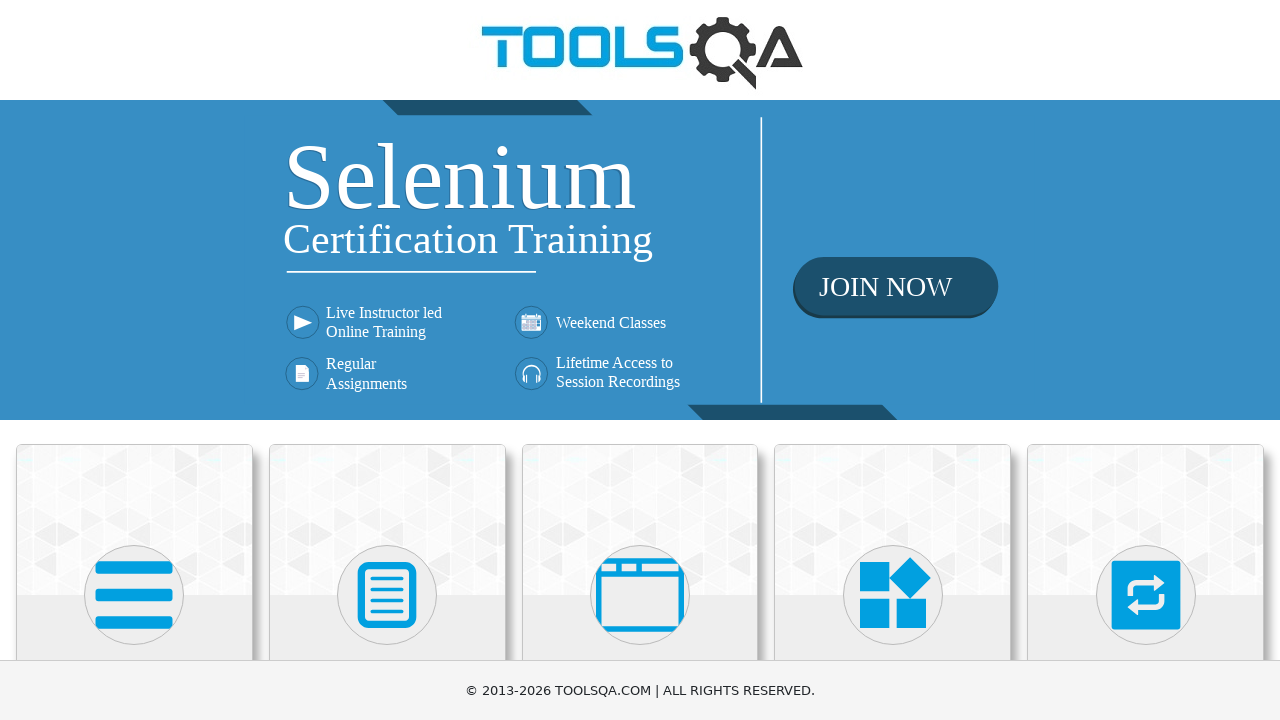

Clicked Elements card using JavaScript click
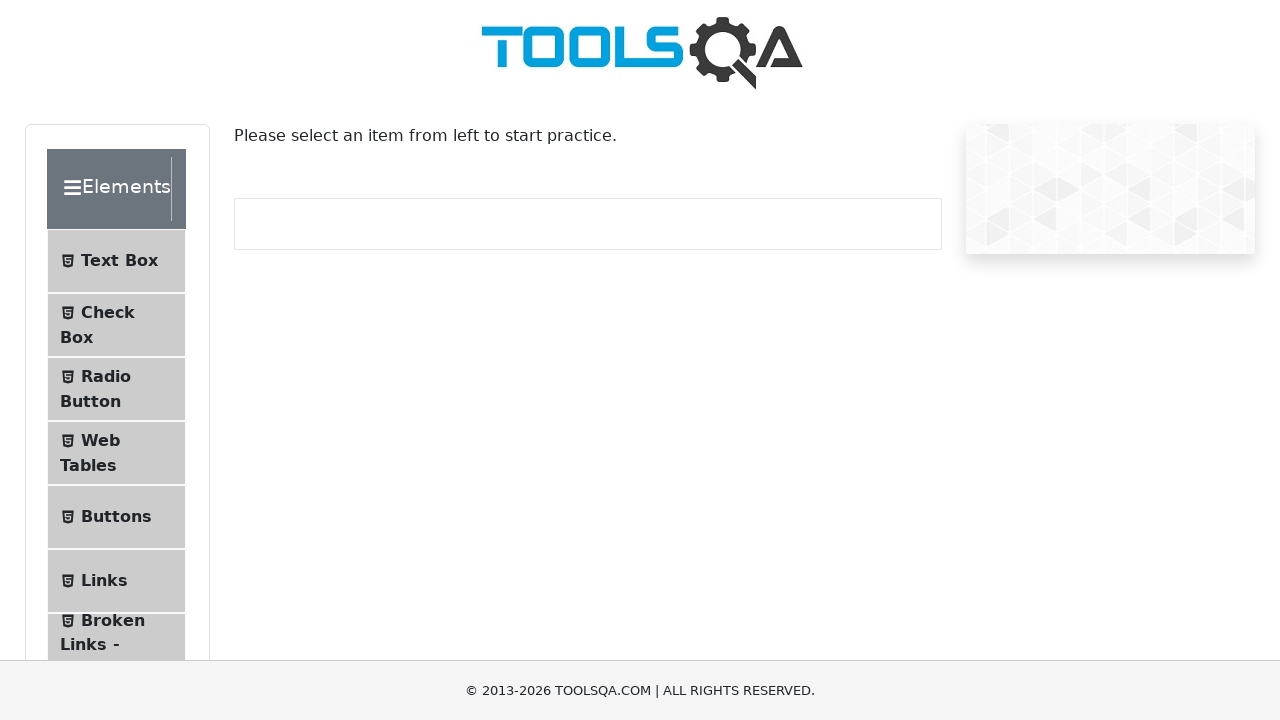

Navigated to Elements page at https://demoqa.com/elements
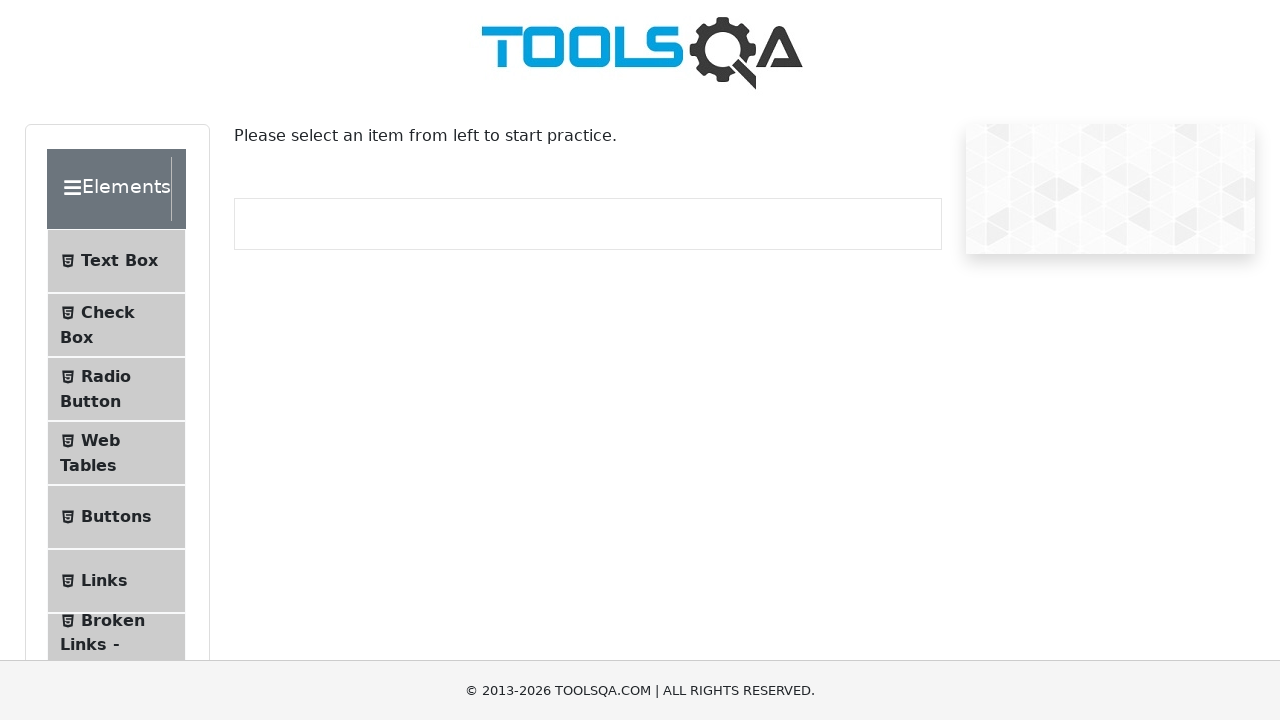

Verified Elements page header is displayed
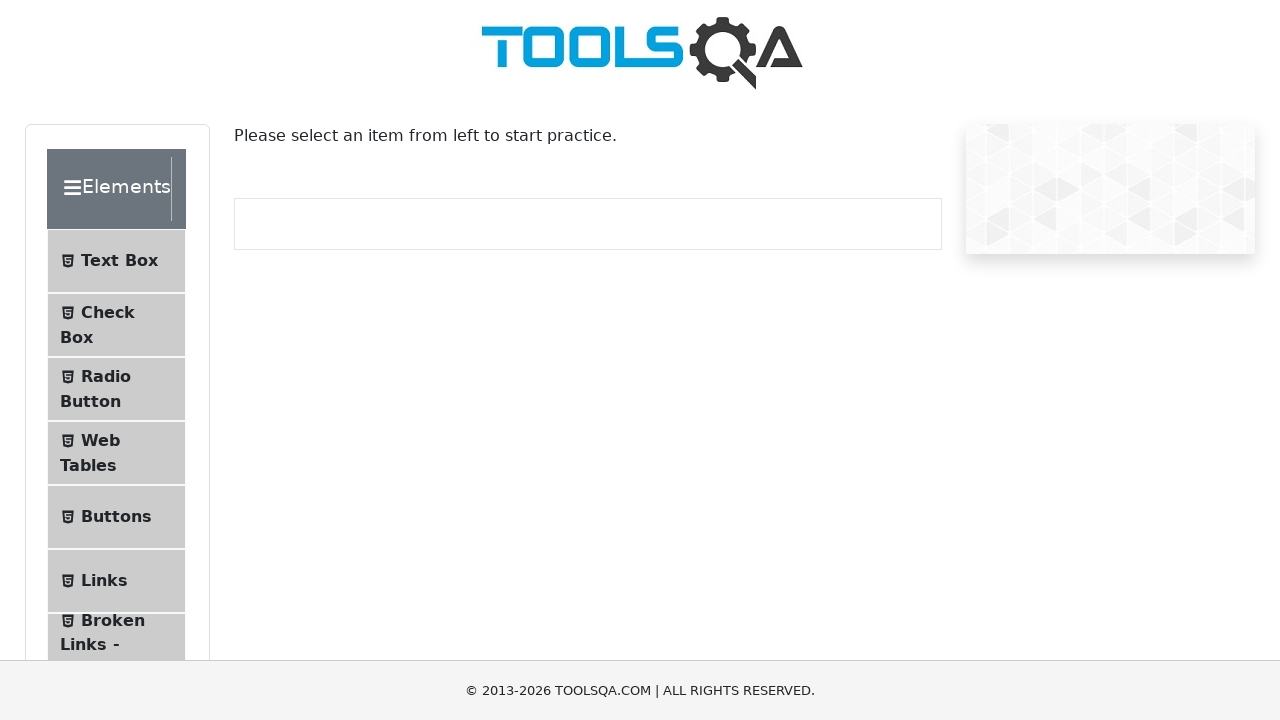

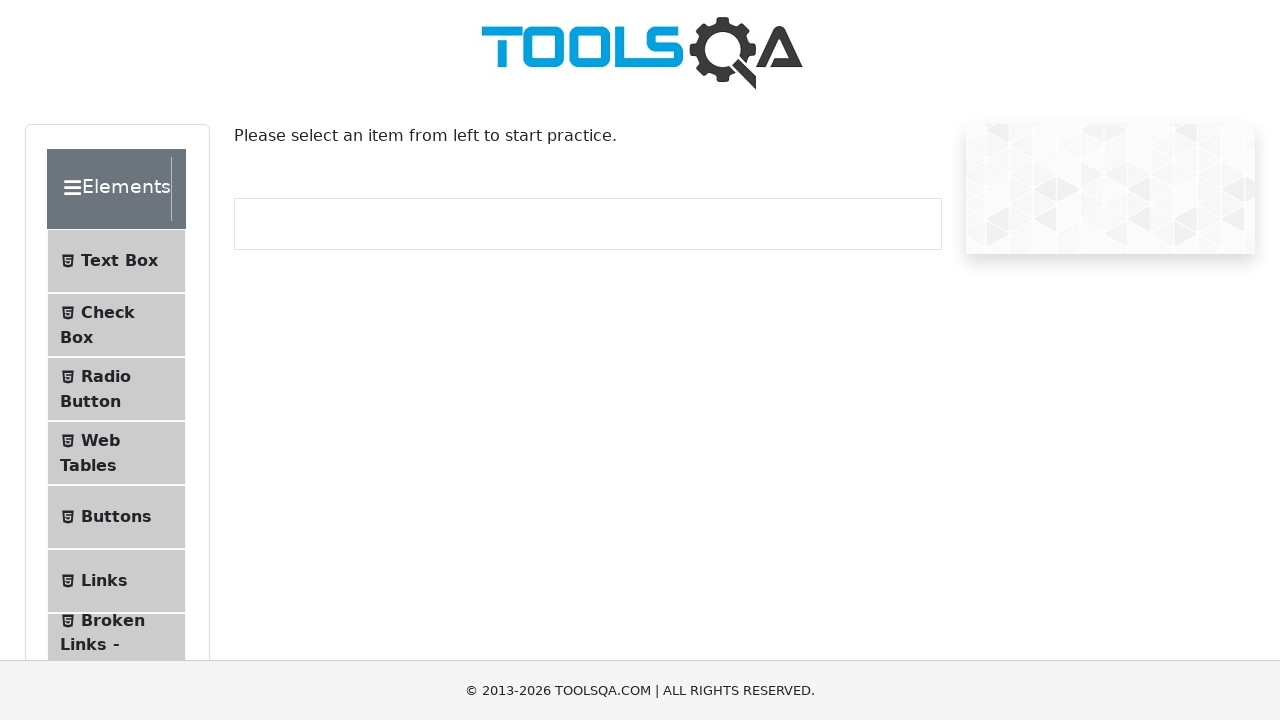